Tests a number input field by entering numeric values, using arrow keys to increment/decrement, verifying non-numeric input is rejected, and testing scientific notation input

Starting URL: http://the-internet.herokuapp.com/inputs

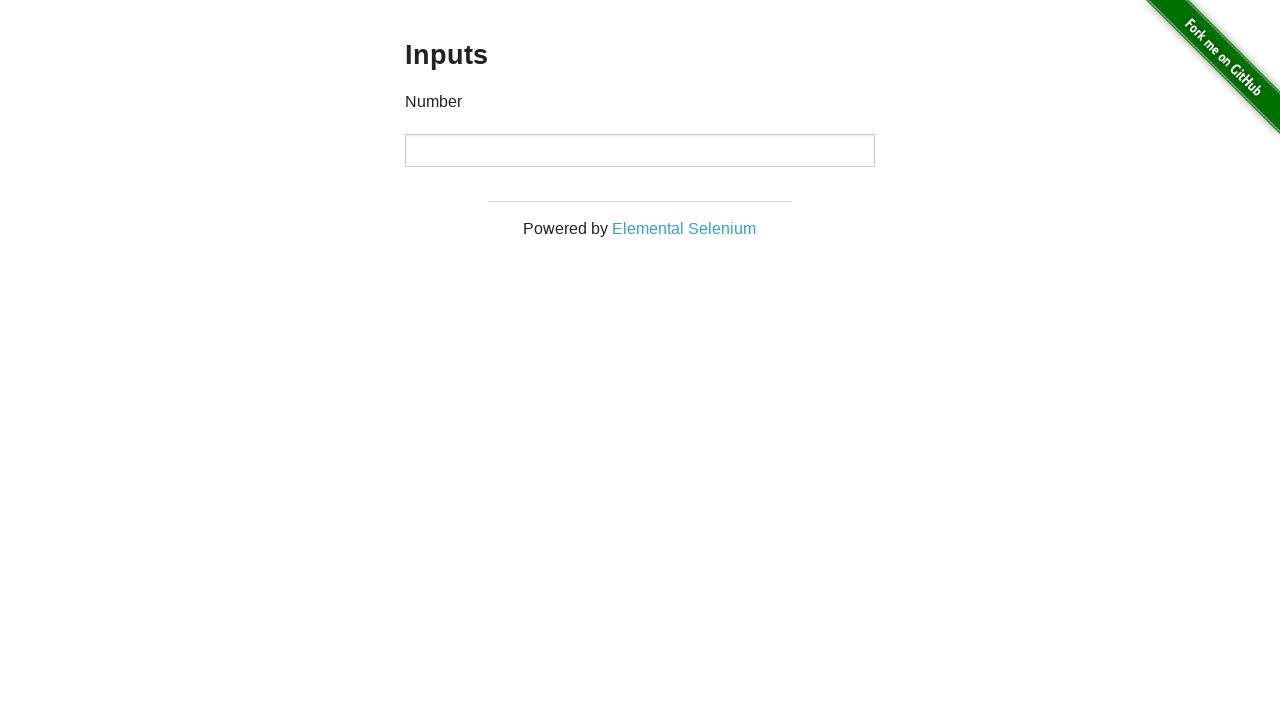

Located the number input field
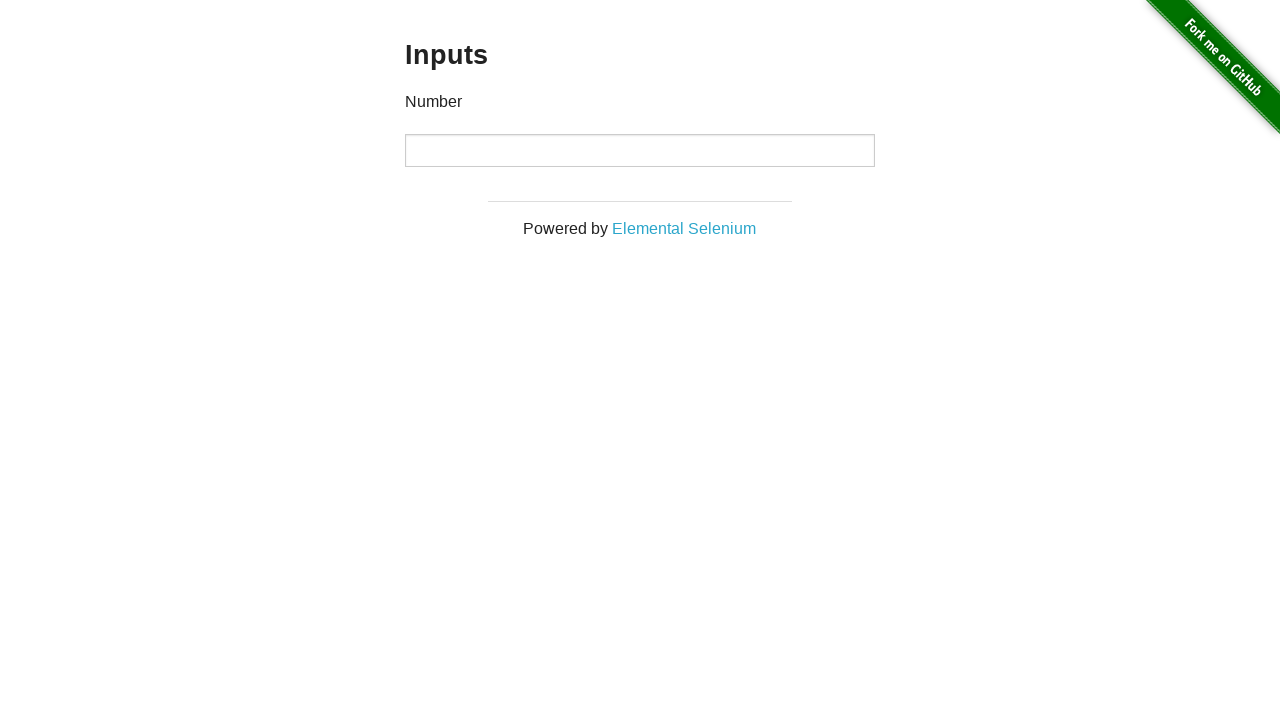

Filled input field with value '3' on input
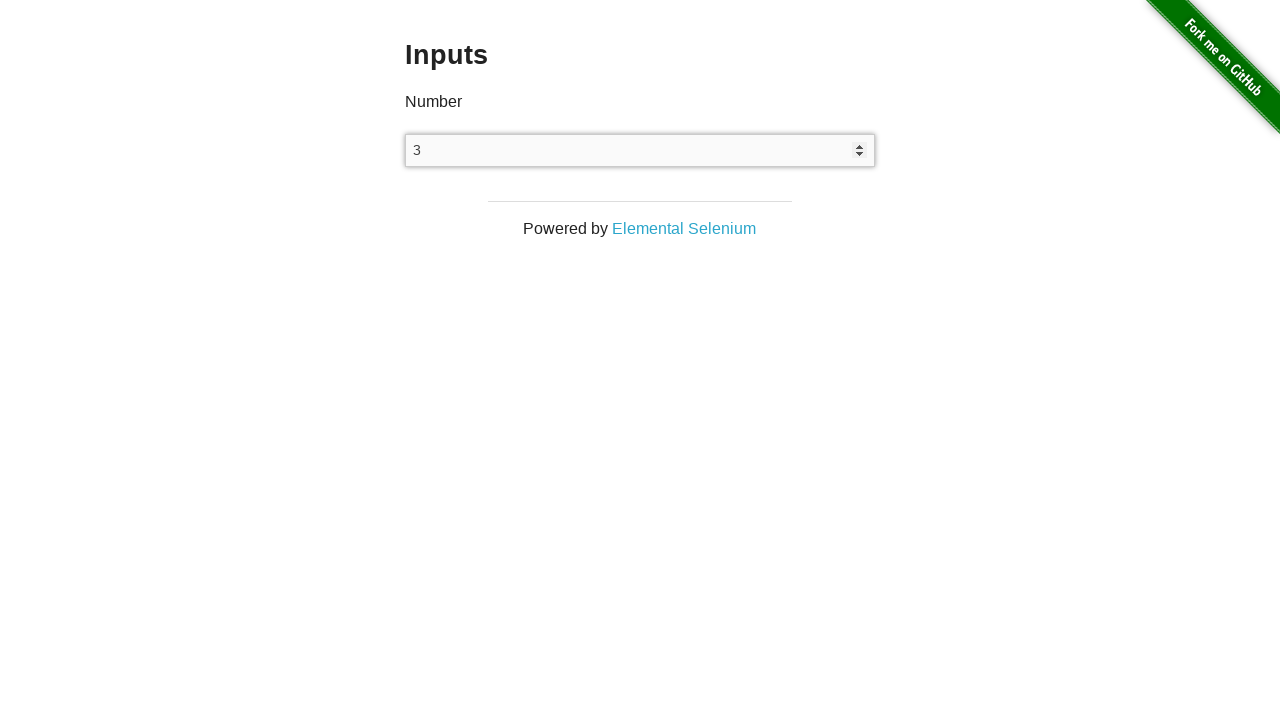

Verified input value is '3'
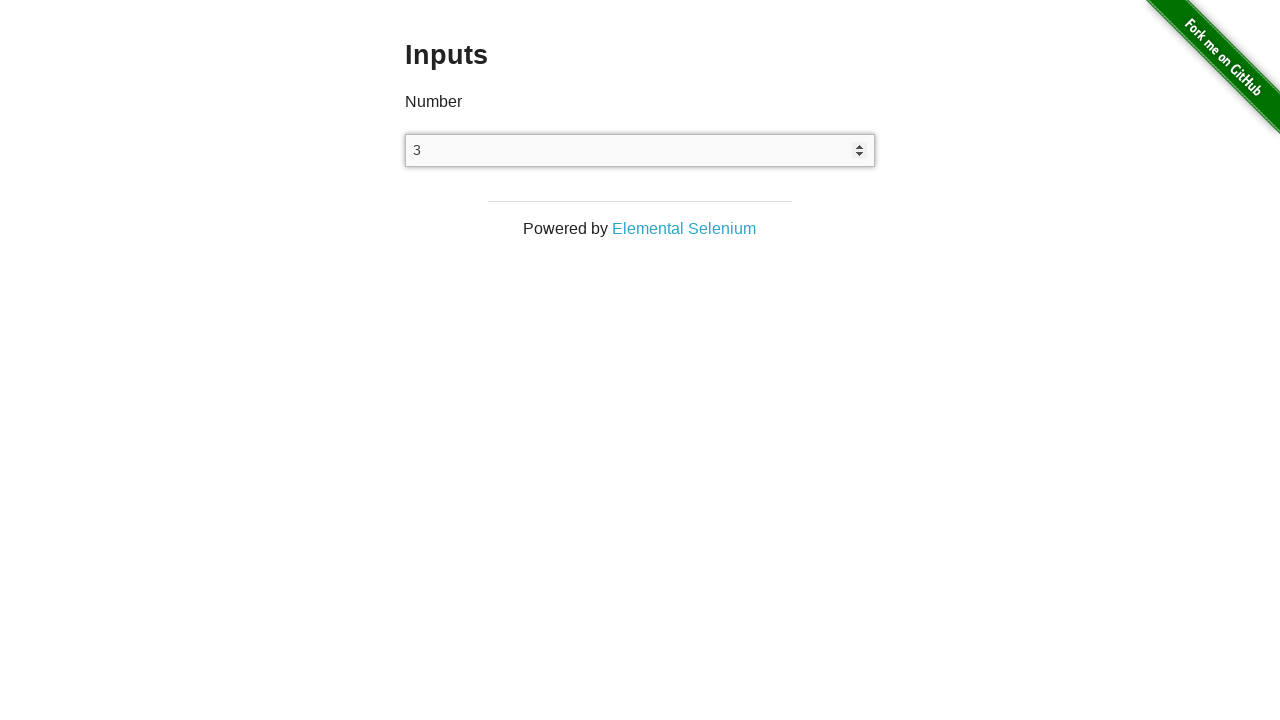

Pressed ArrowUp key to increment value on input
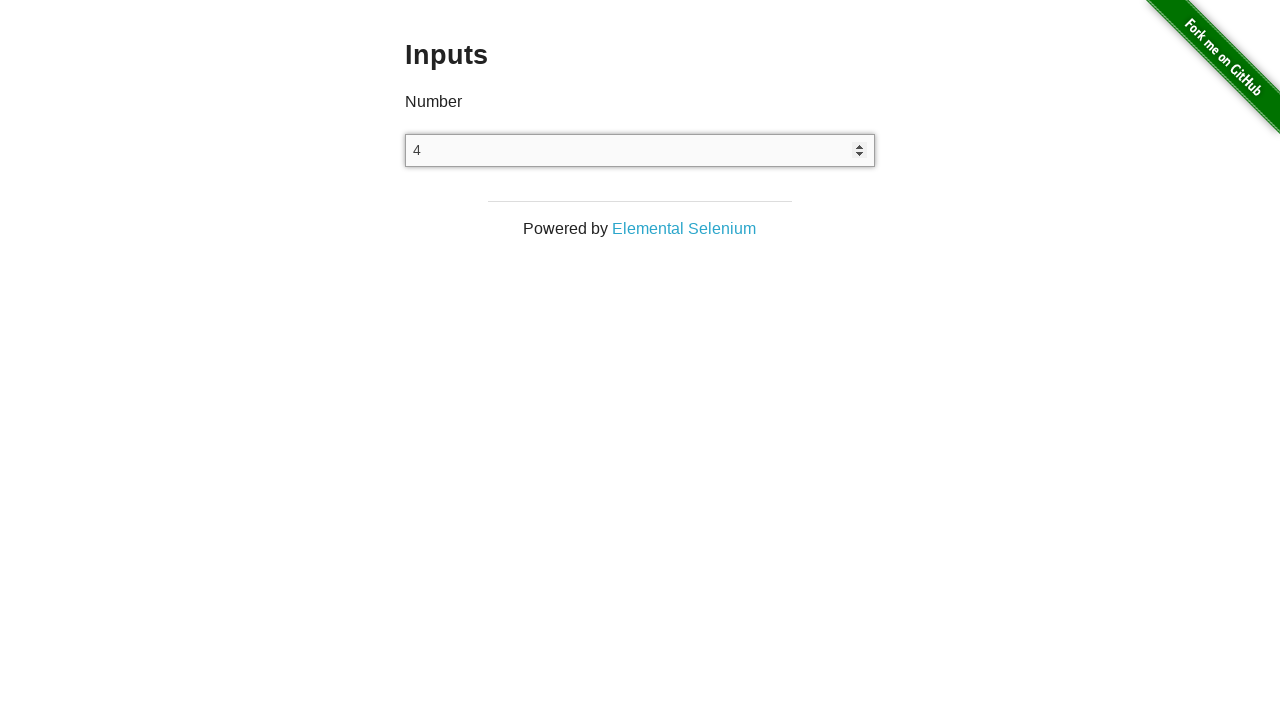

Verified input value incremented to '4'
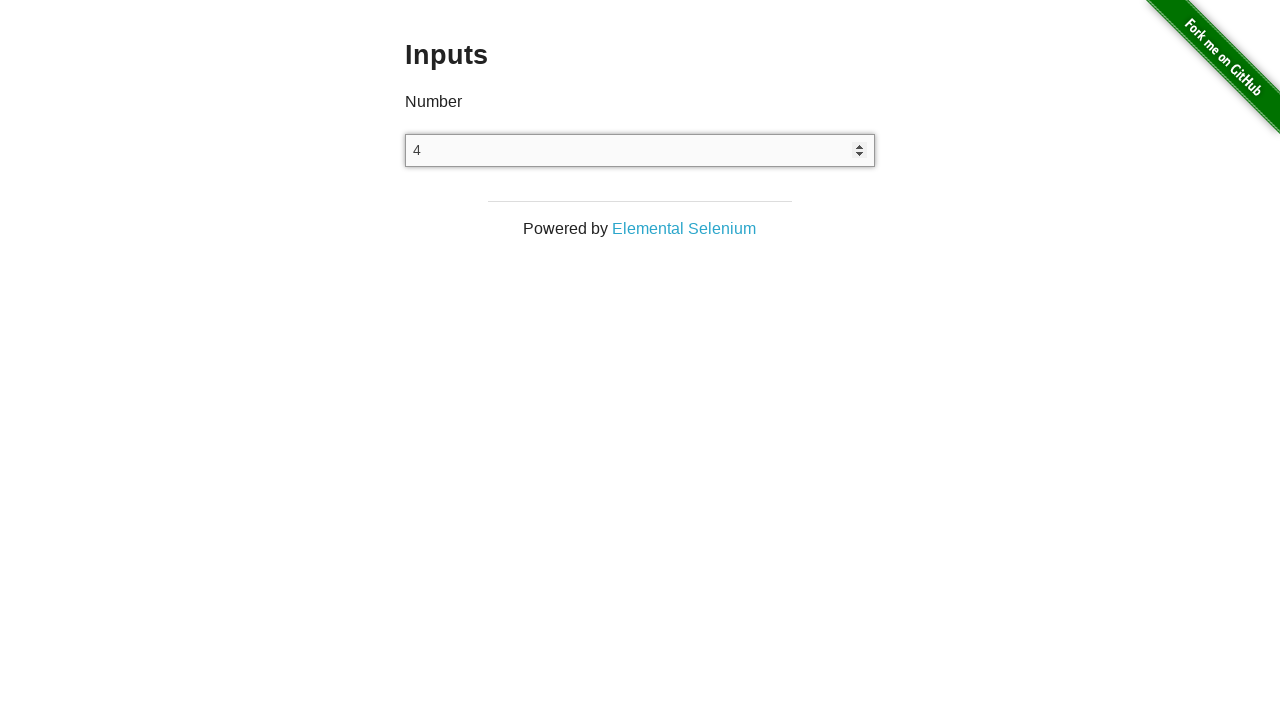

Pressed ArrowDown key to decrement value on input
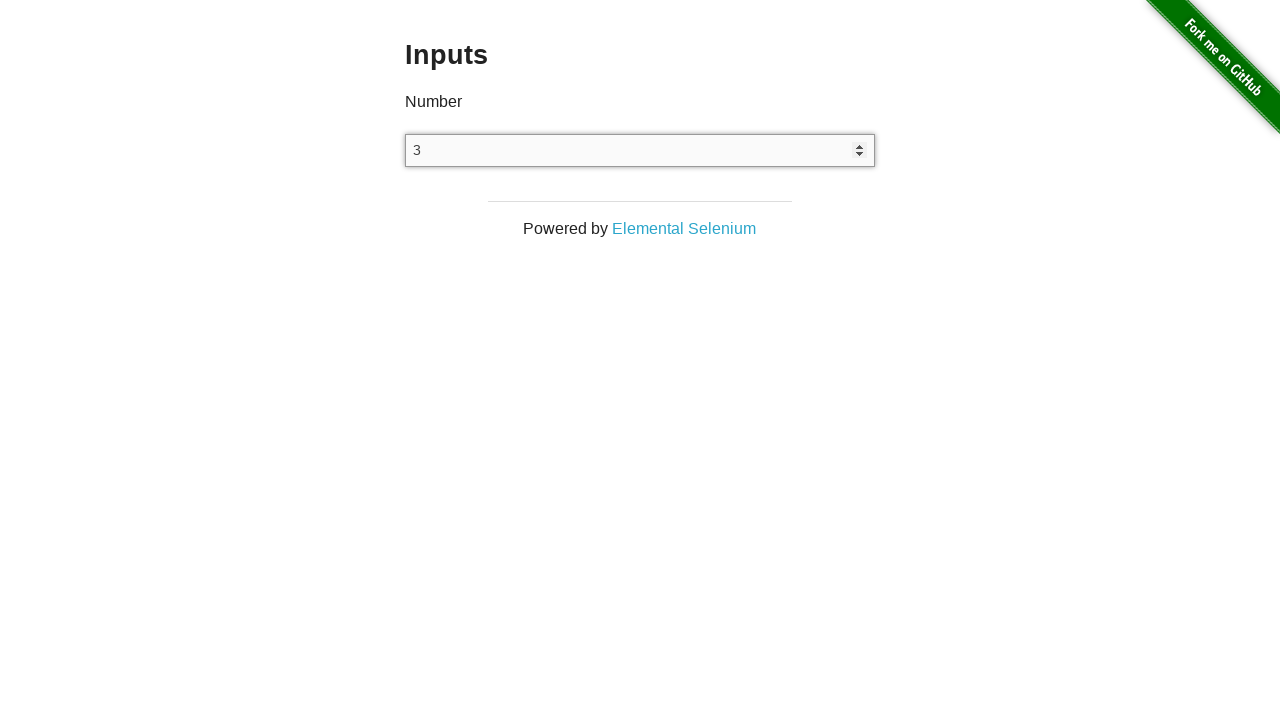

Verified input value decremented back to '3'
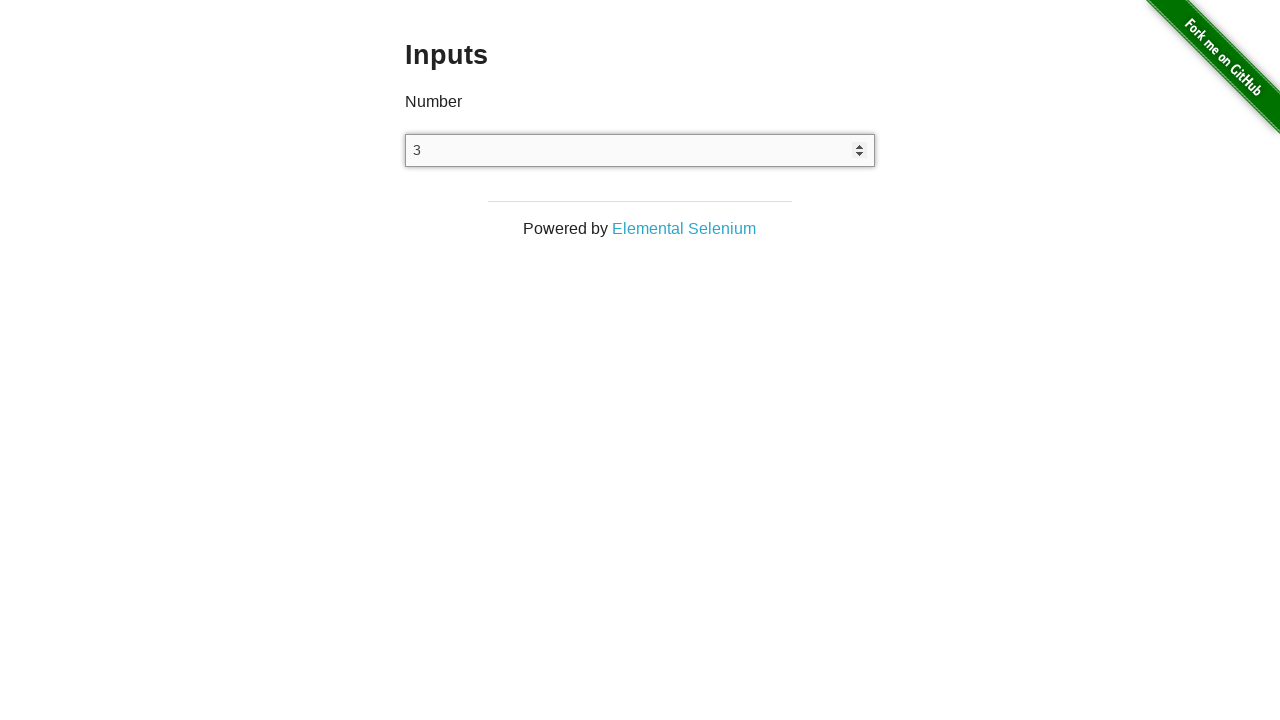

Cleared the input field on input
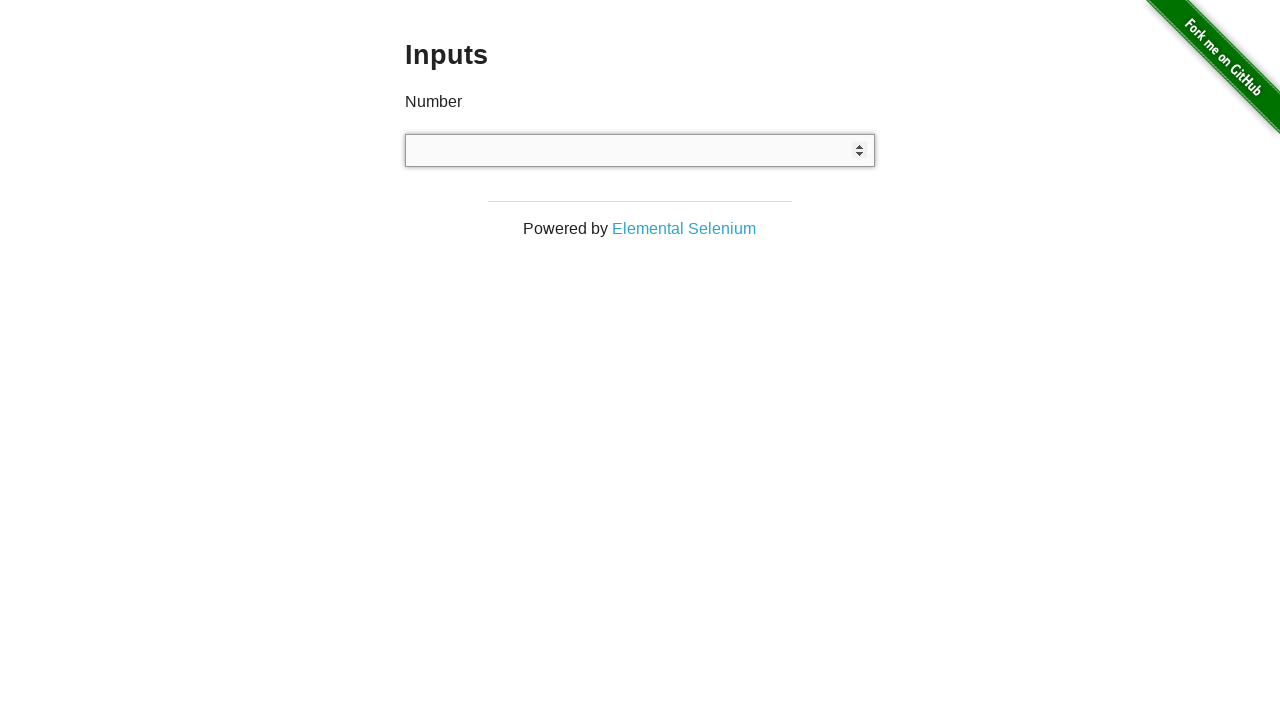

Attempted to type non-numeric characters 'abcd' on input
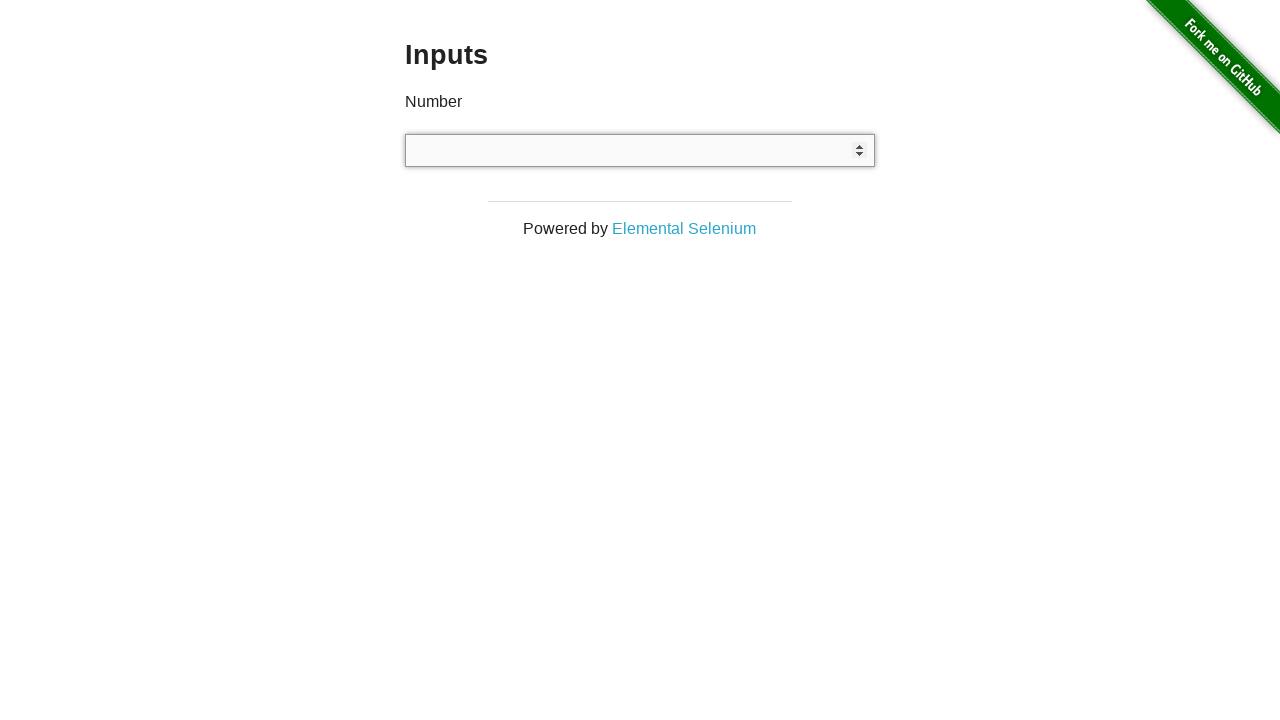

Verified non-numeric input was rejected and field remains empty
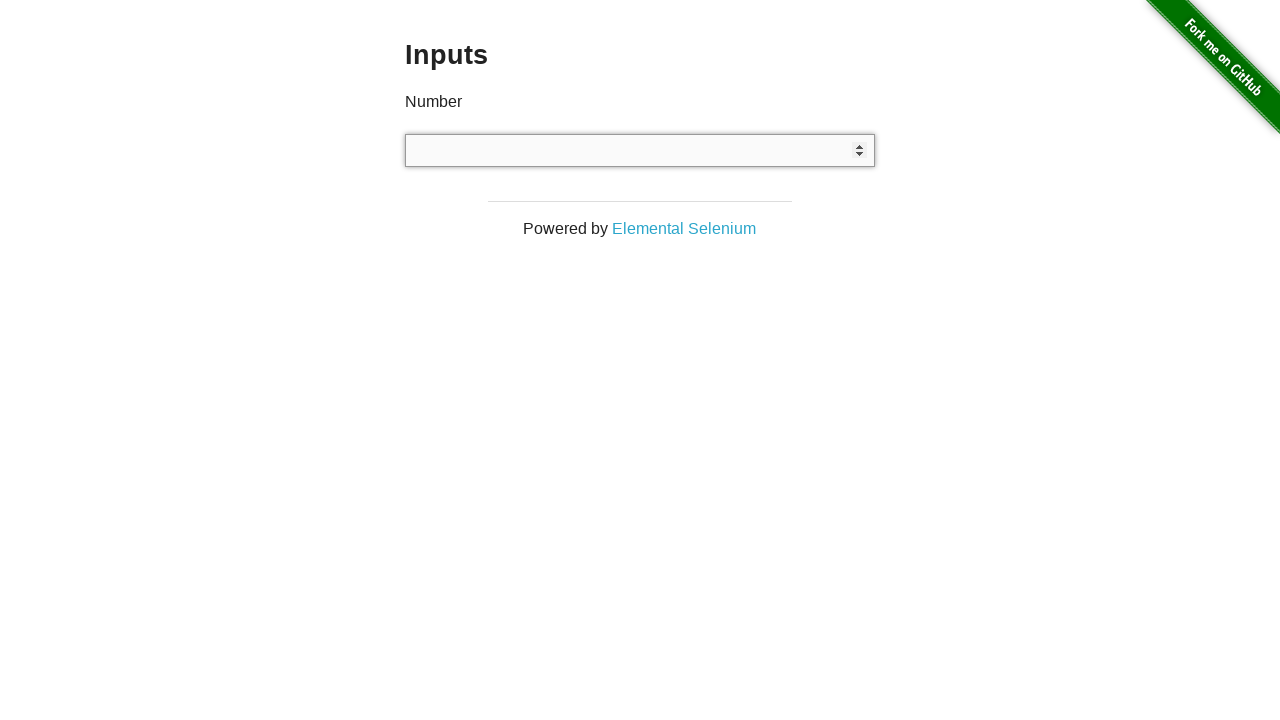

Cleared the input field on input
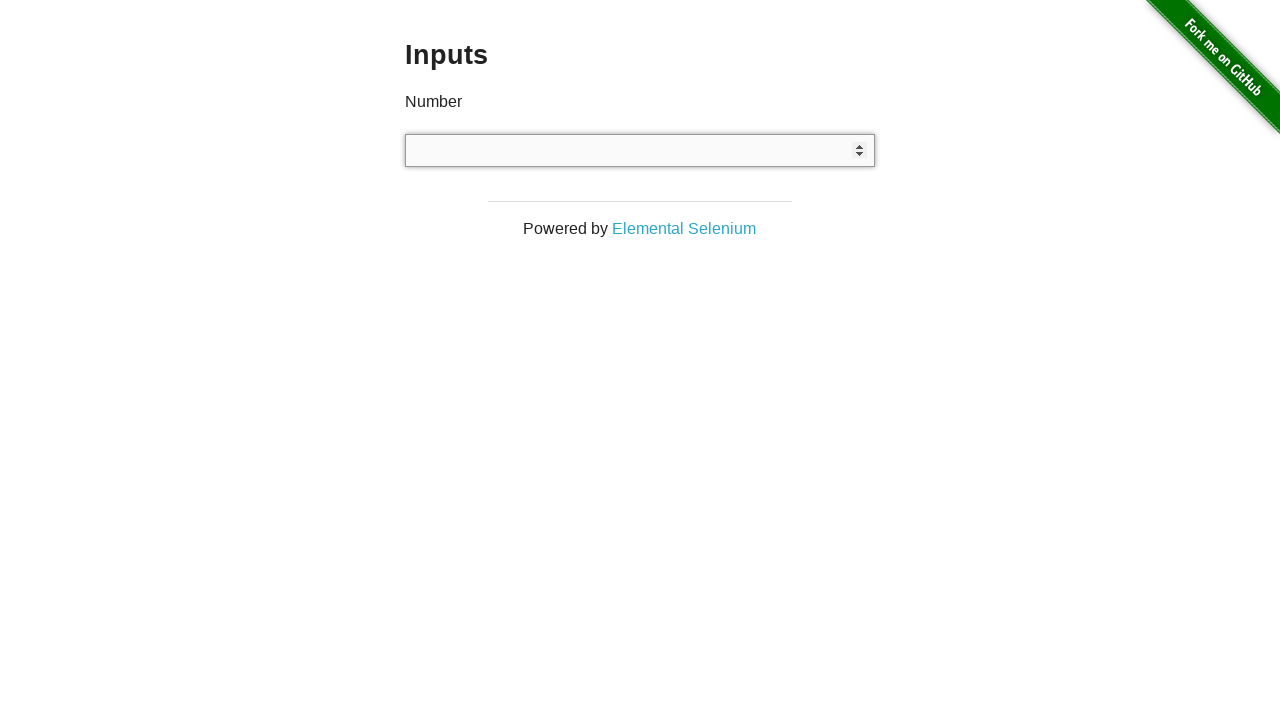

Typed scientific notation '9e2' into the input field on input
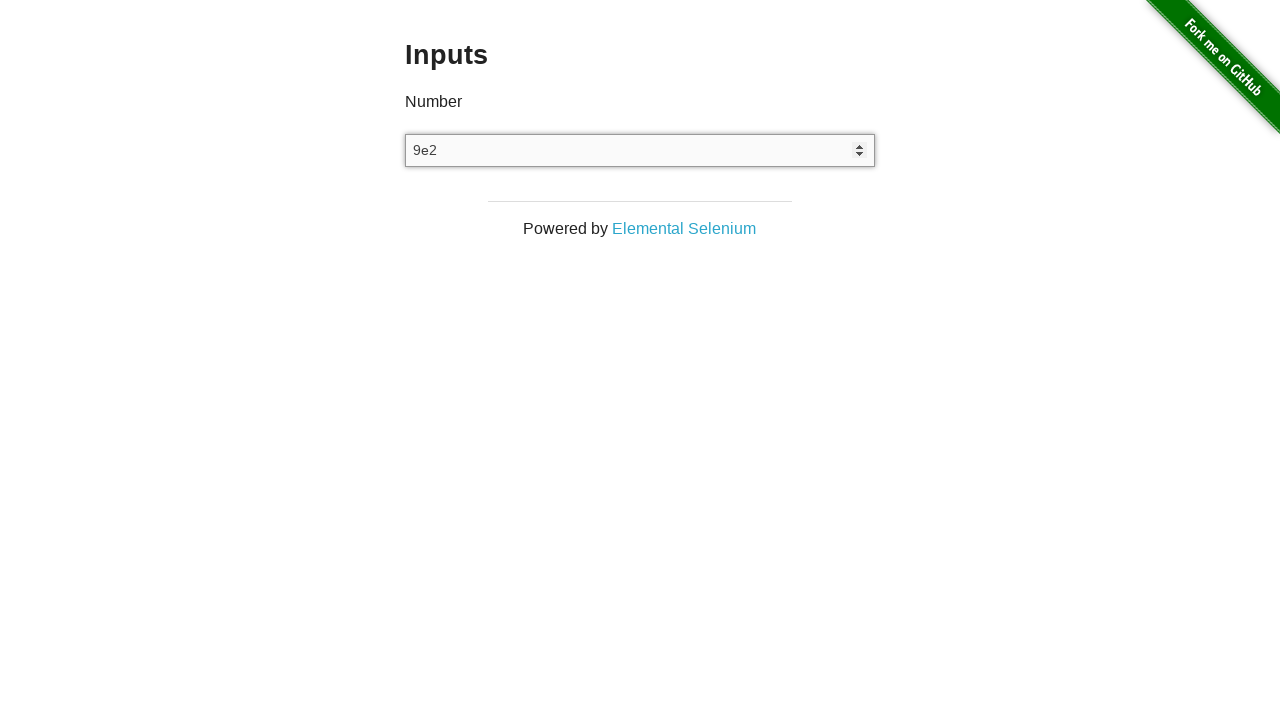

Verified scientific notation '9e2' was accepted and stored correctly
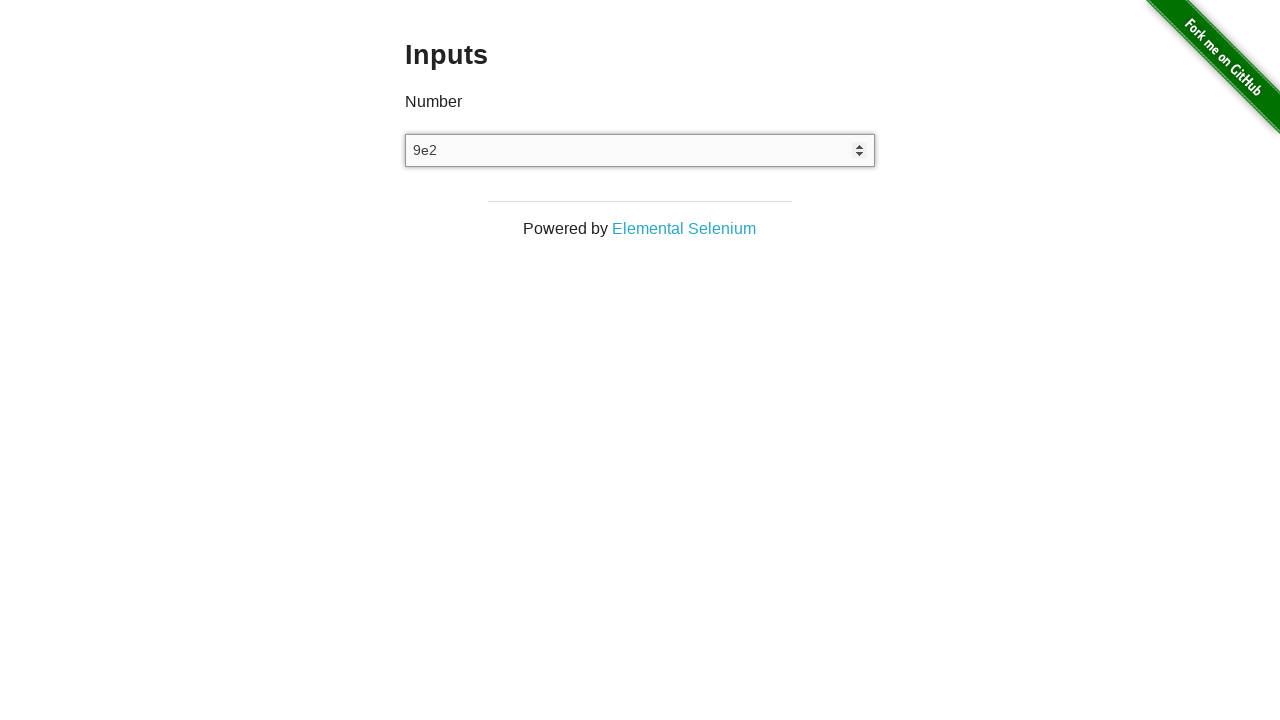

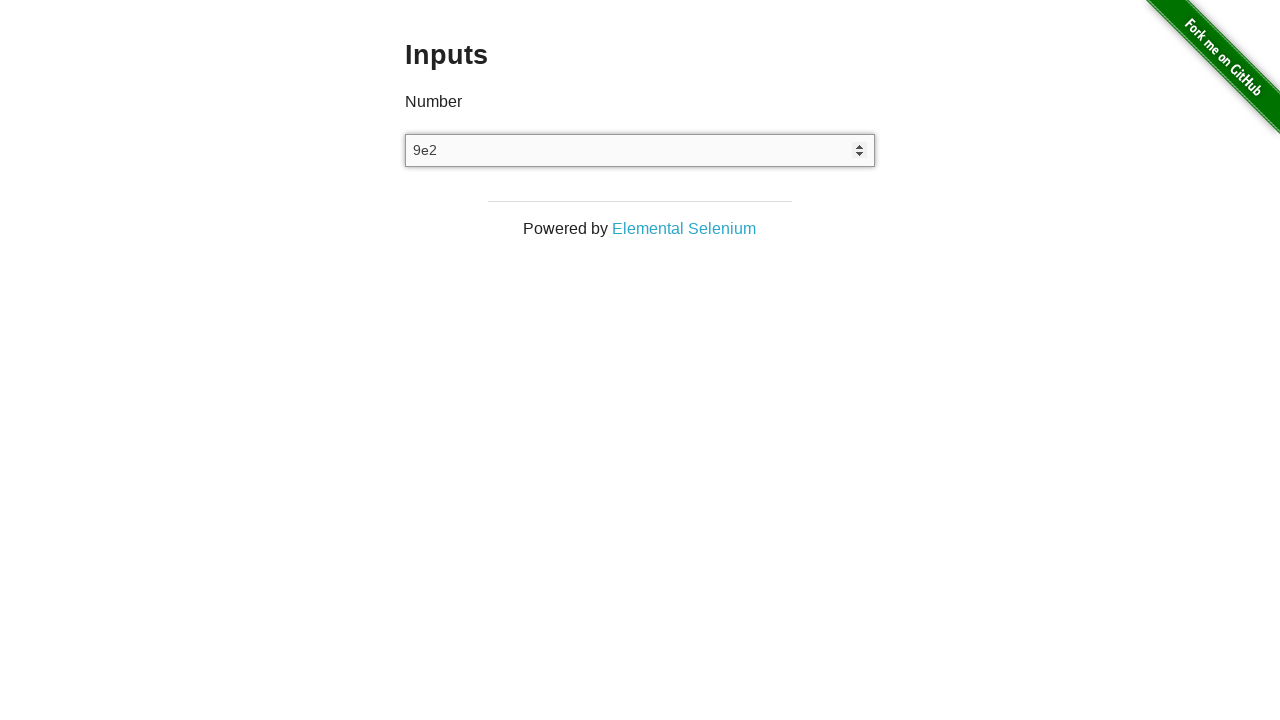